Tests injecting jQuery and jQuery Growl library into a page via JavaScript execution, then displays various growl notification messages (default, error, notice, warning) on the page.

Starting URL: http://the-internet.herokuapp.com

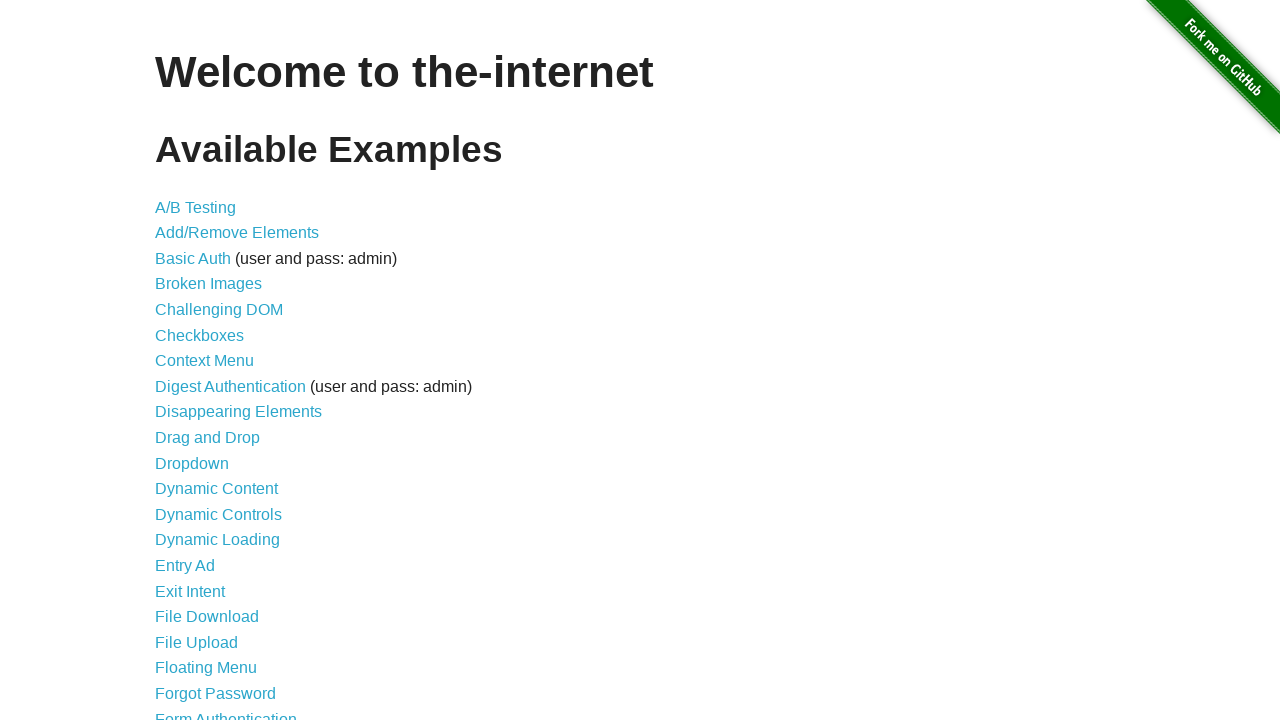

Injected jQuery library into page if not already present
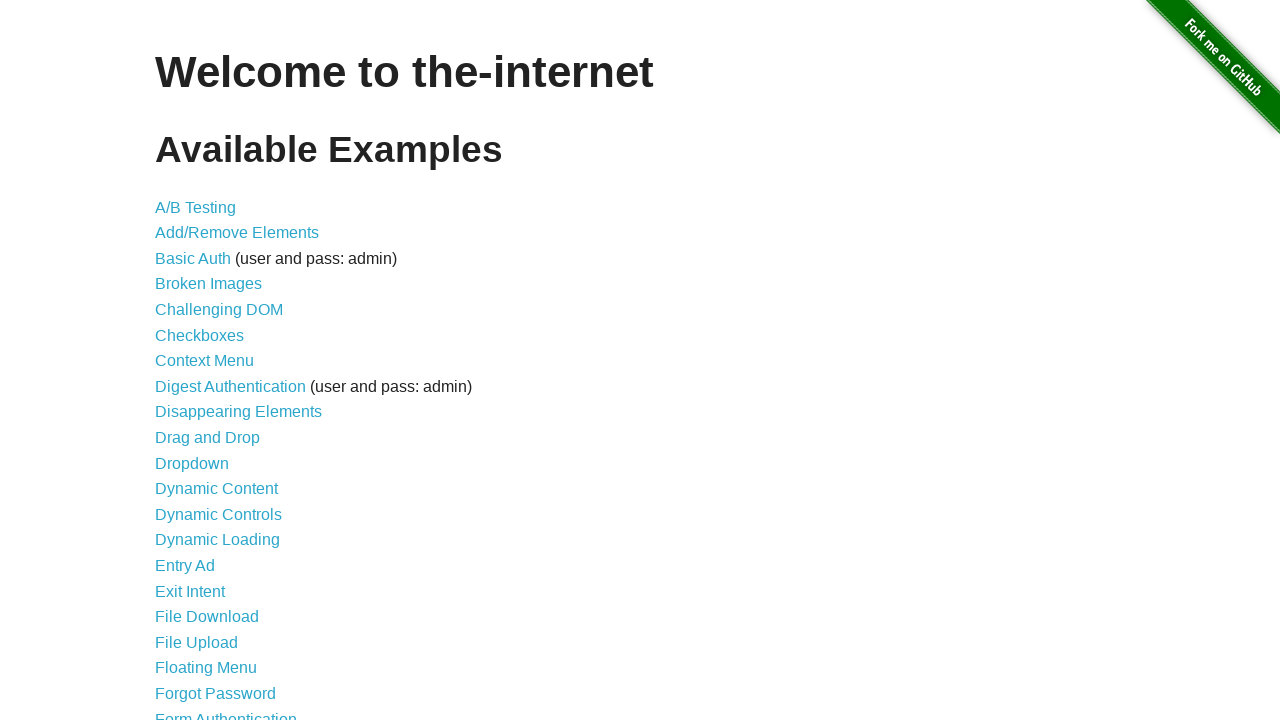

Waited for jQuery to load and become available
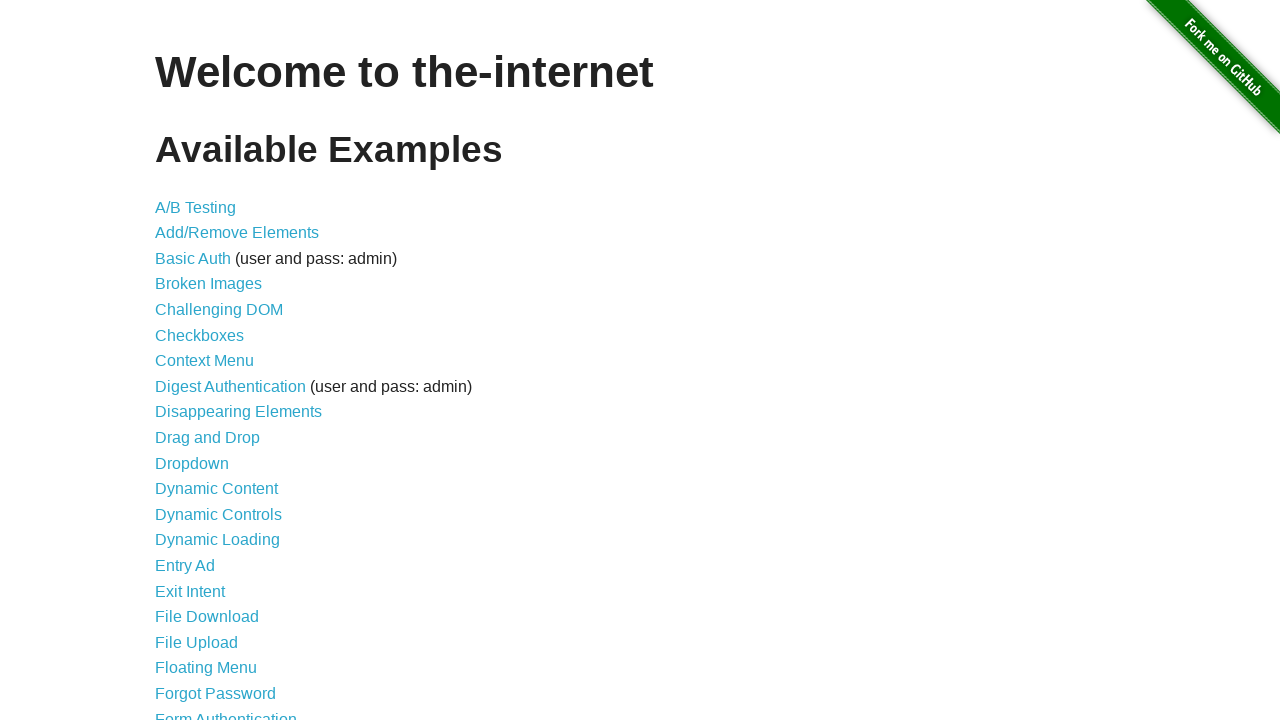

Injected jQuery Growl library script into page
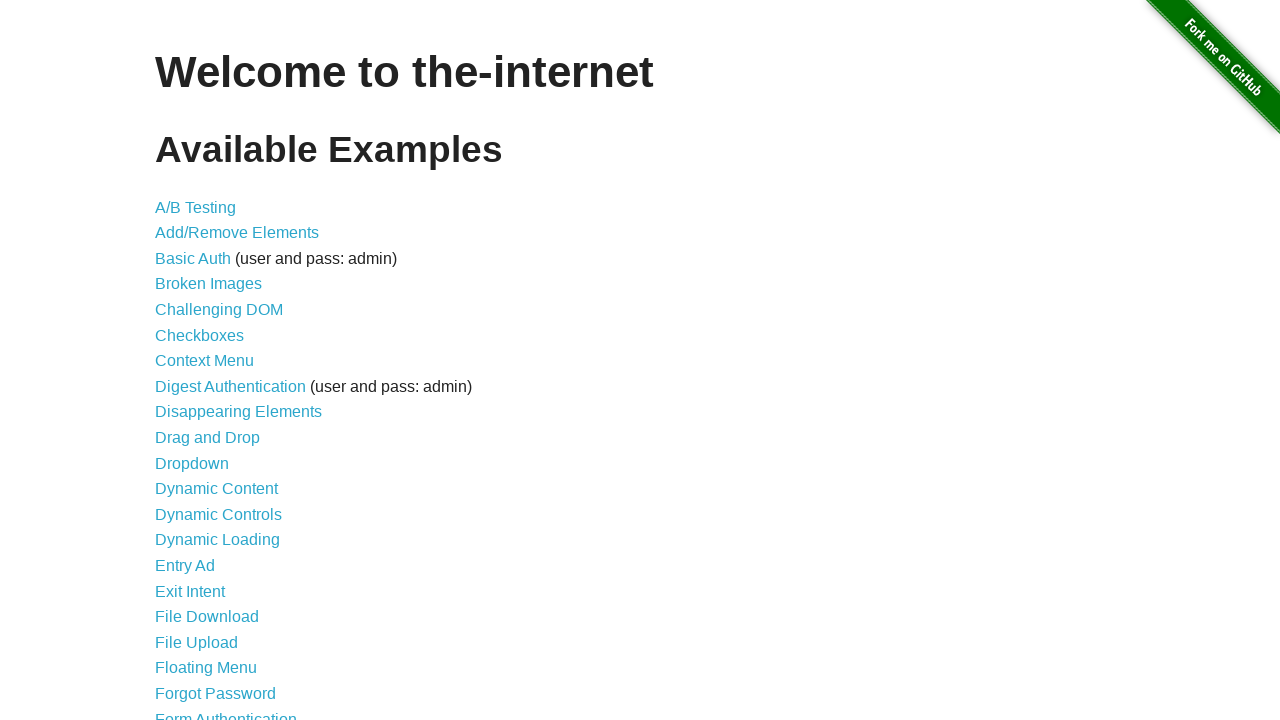

Injected jQuery Growl CSS styles into page
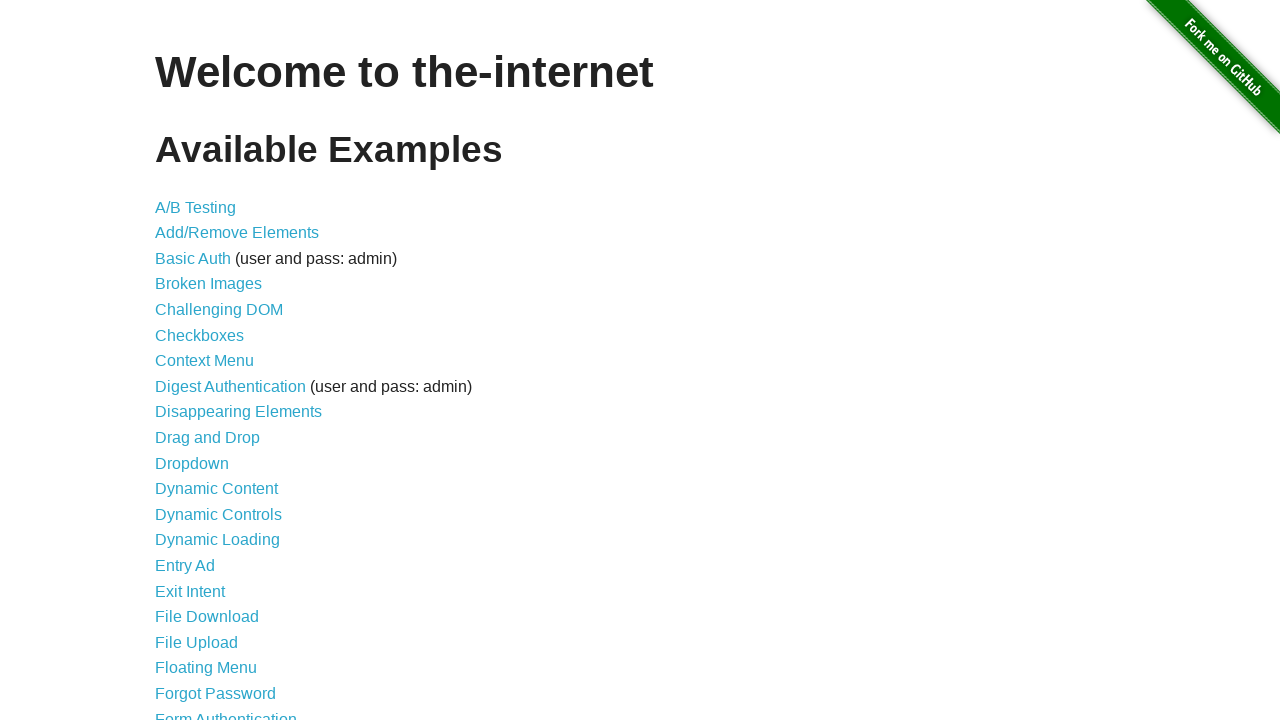

Waited 1 second for Growl library to fully load
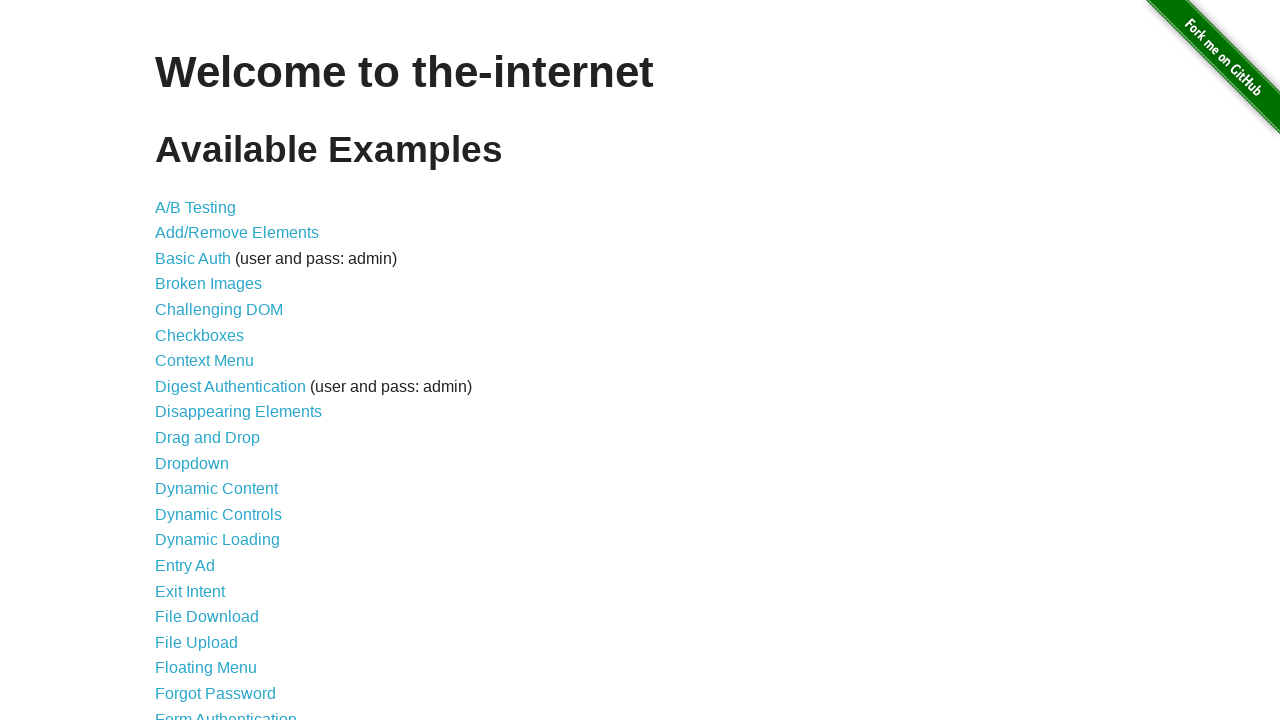

Displayed default Growl notification with title 'GET' and message '/'
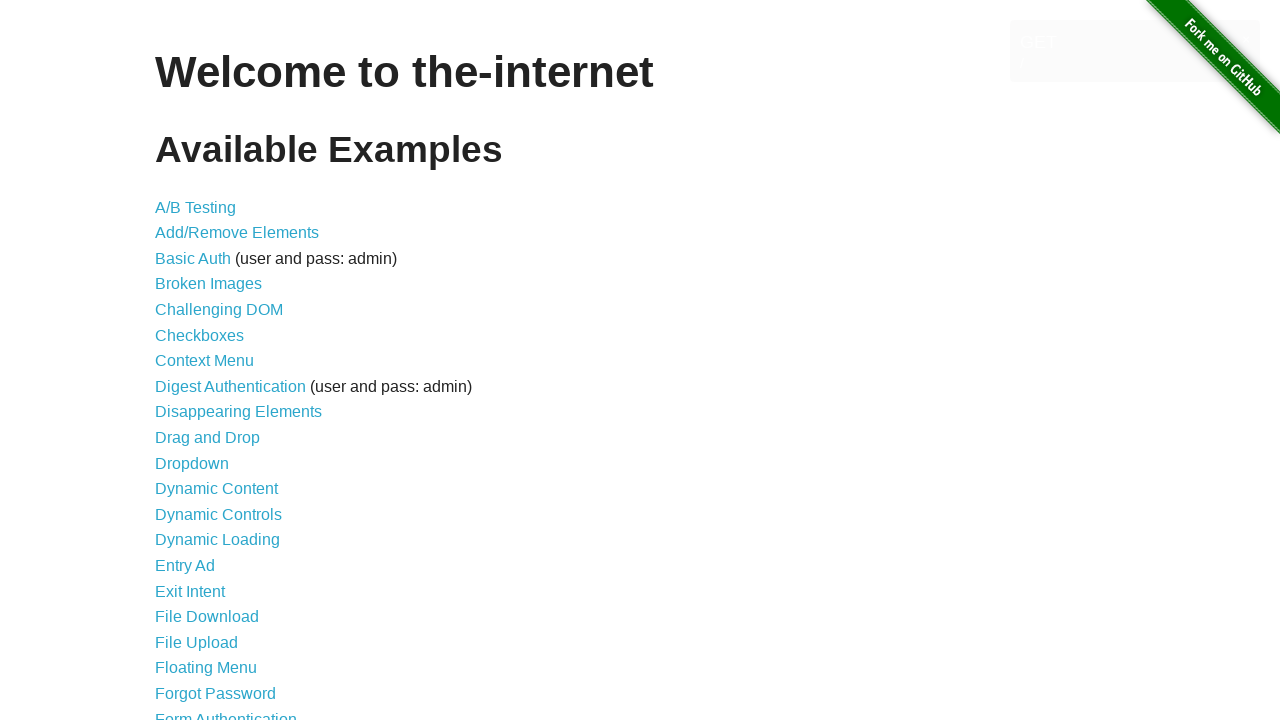

Displayed error Growl notification with title 'ERROR' and error message
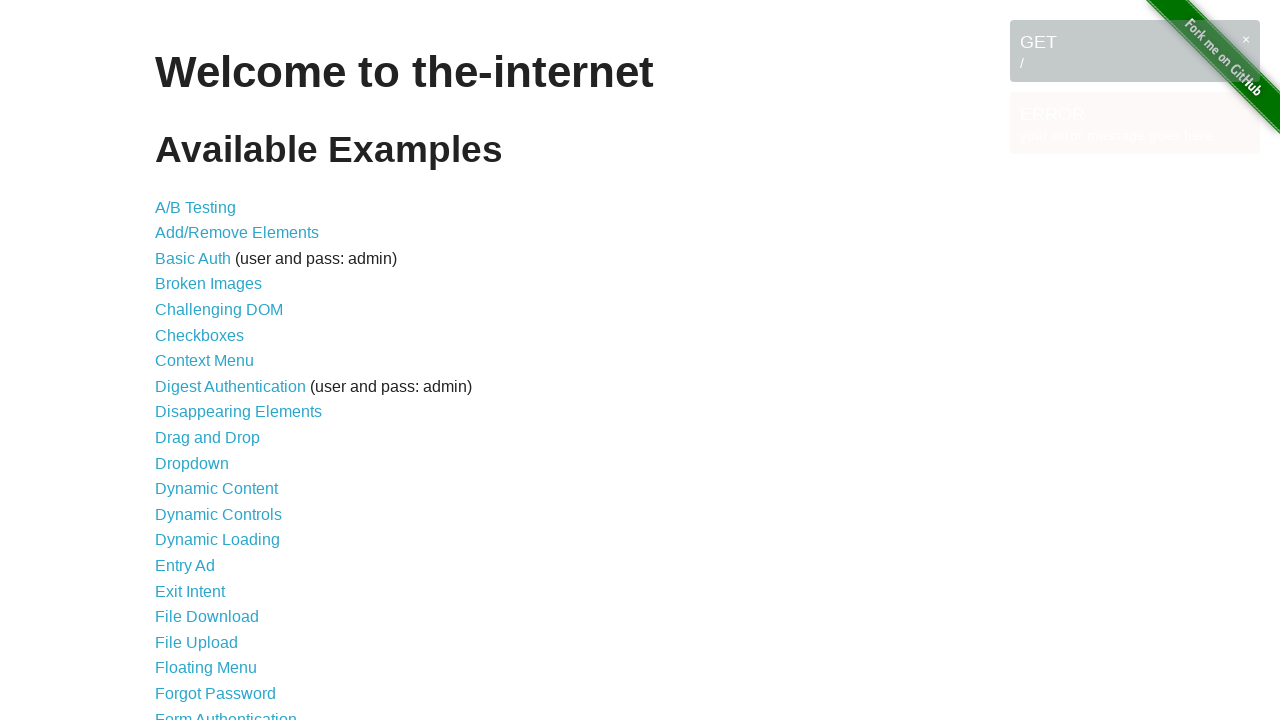

Displayed notice Growl notification with title 'Notice' and notice message
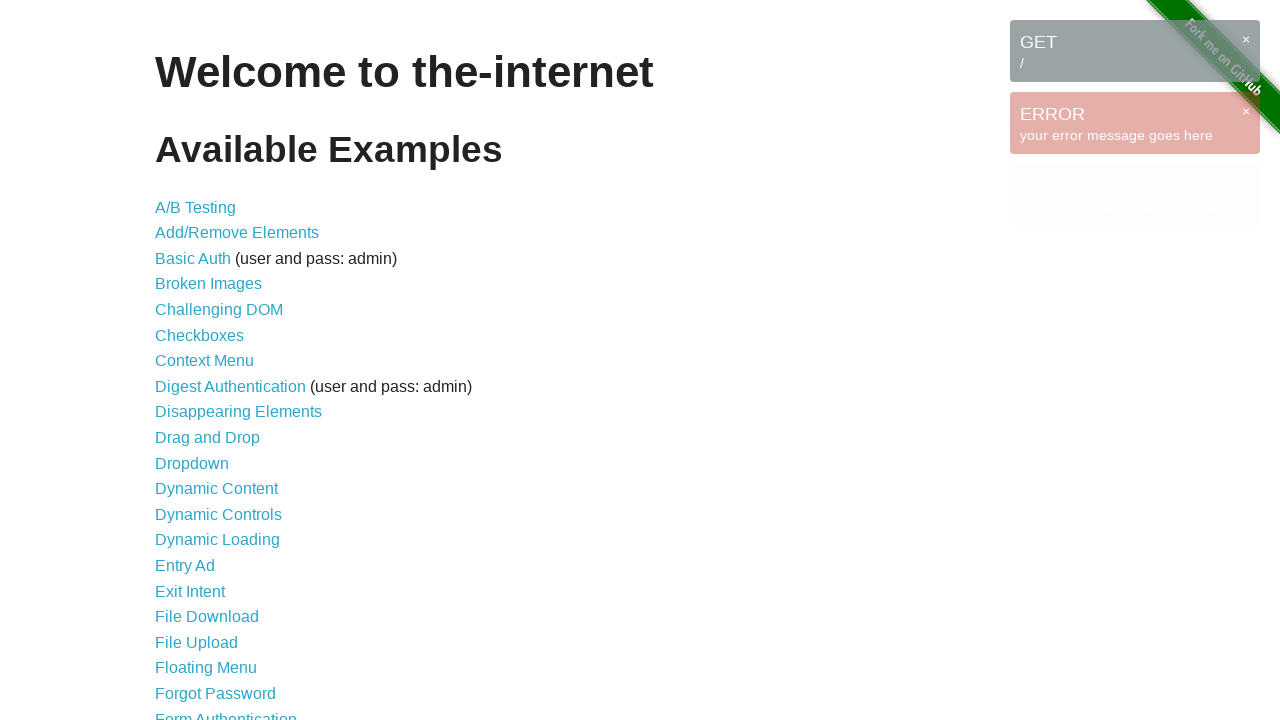

Displayed warning Growl notification with title 'Warning!' and warning message
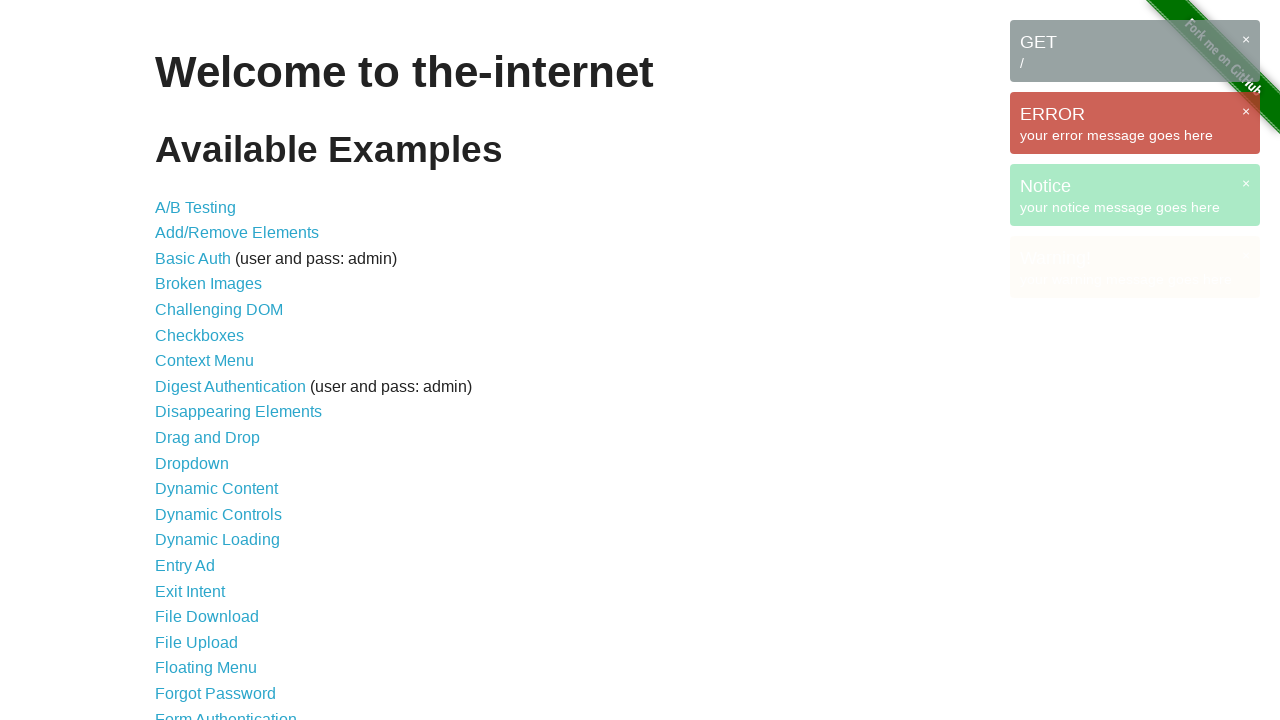

Waited 3 seconds to display all Growl notifications
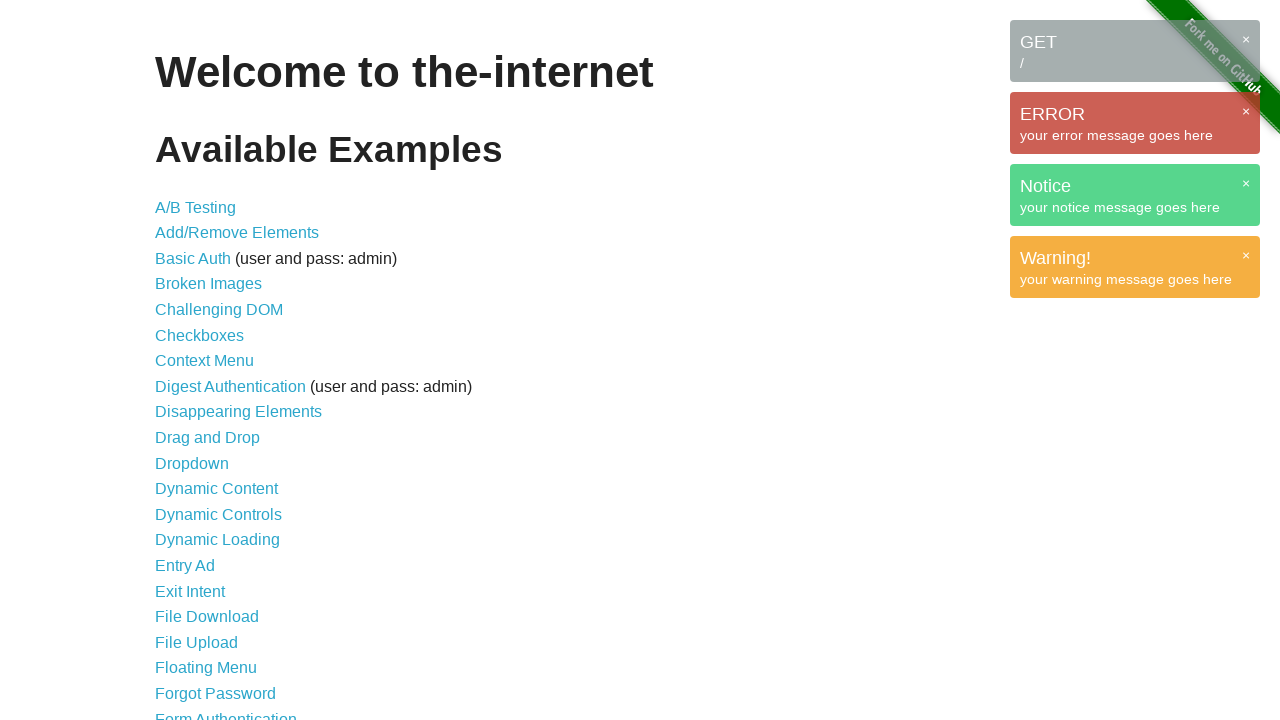

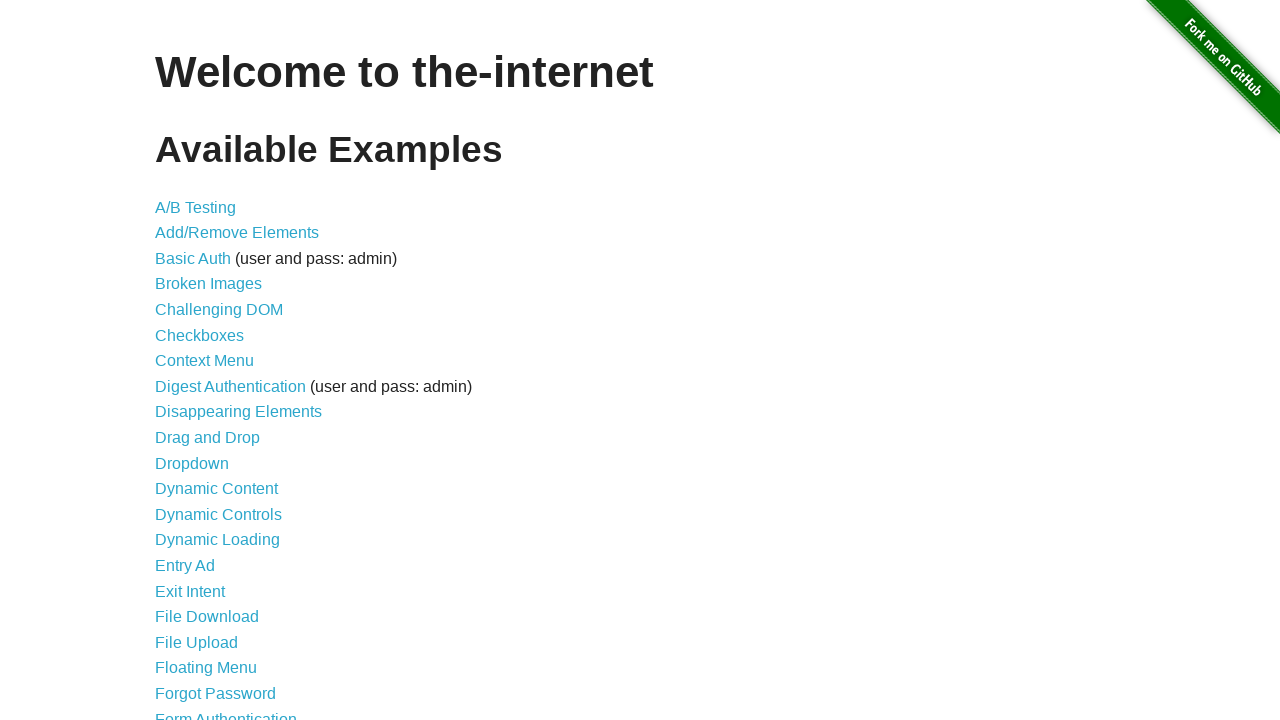